Tests a form by filling in first name, selecting a checkbox, radio button, and dropdown options, then moving an item between list boxes and verifying the selection

Starting URL: http://only-testing-blog.blogspot.in/2013/09/test.html

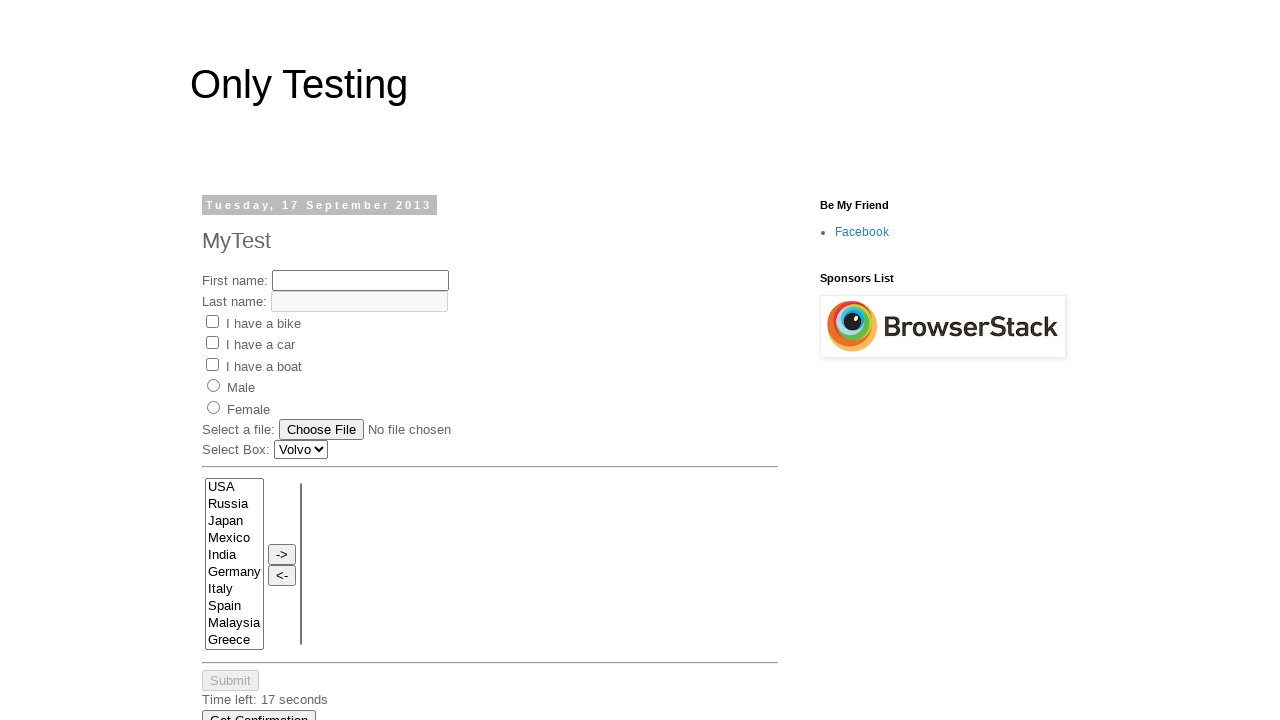

Filled first name field with 'Joaquin' on #fname
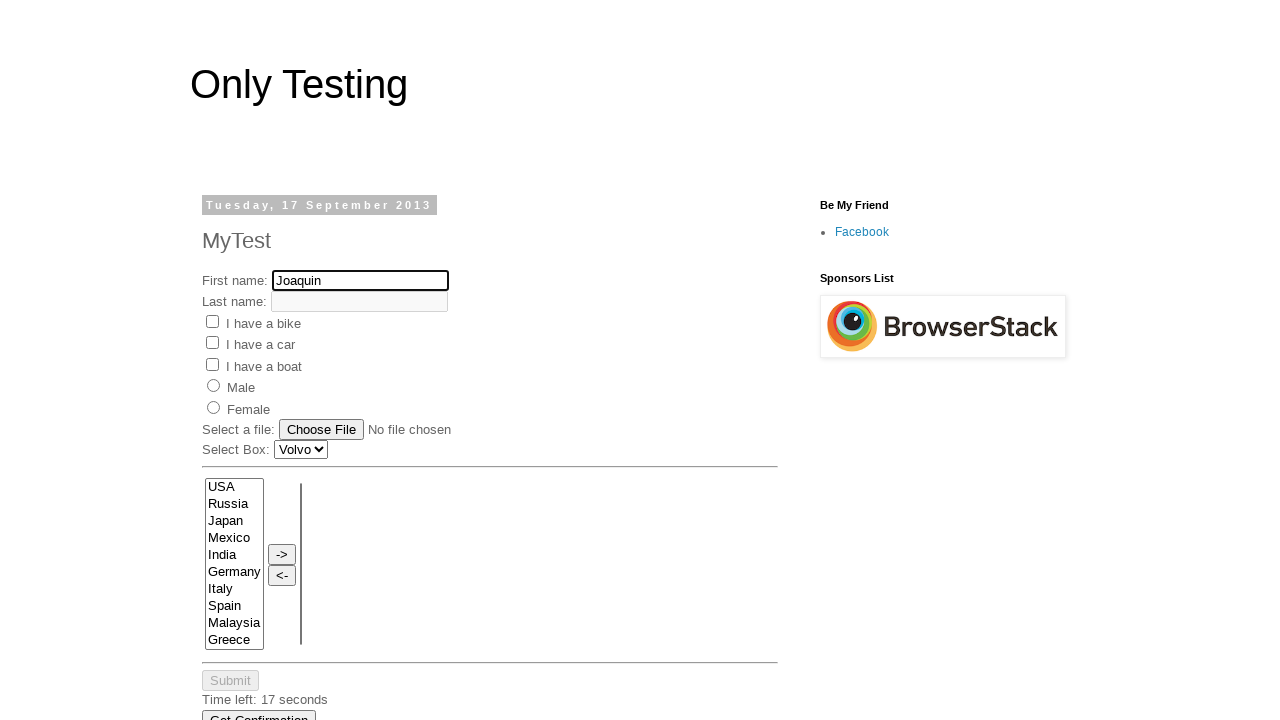

Located bike checkbox
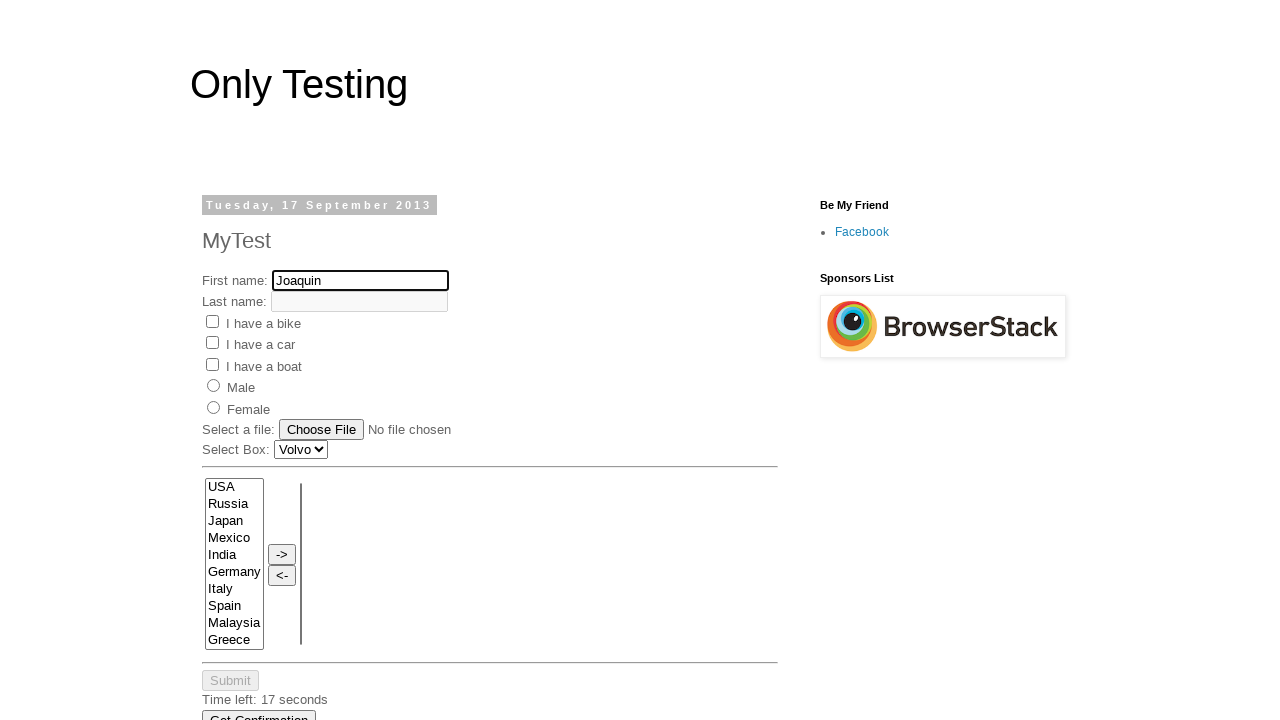

Selected bike checkbox at (212, 321) on input[value='Bike']
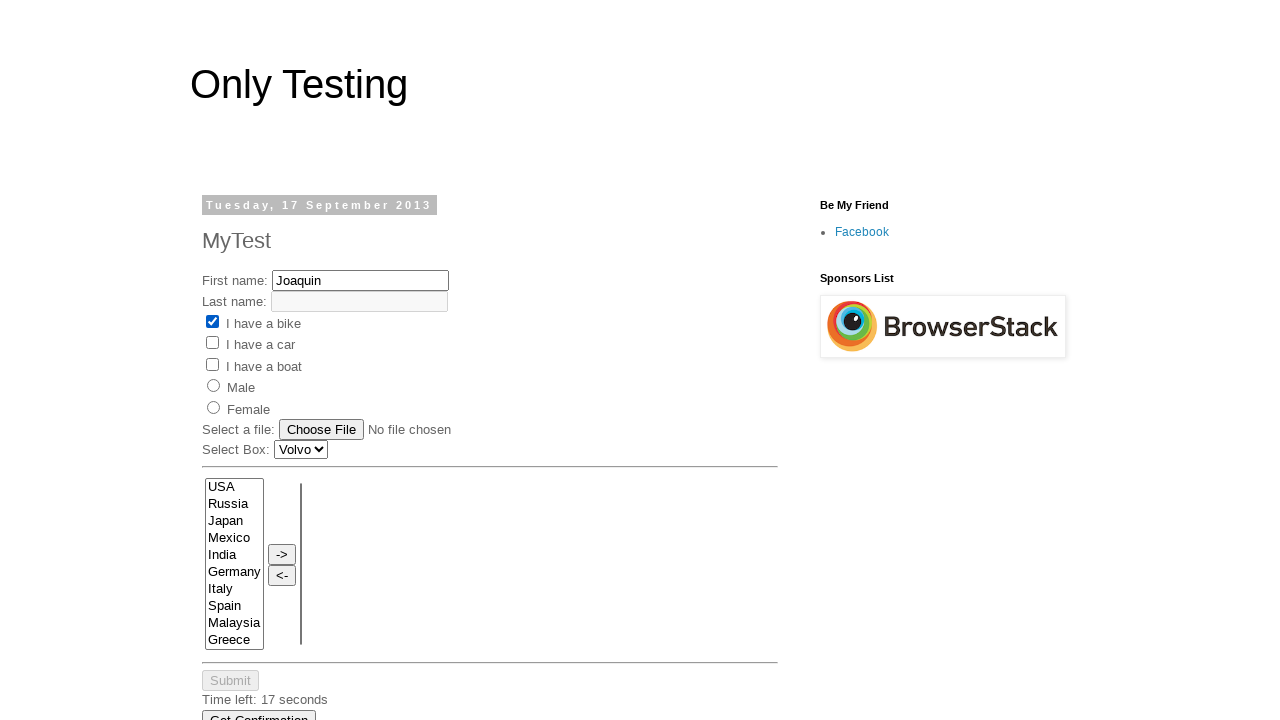

Selected male radio button at (214, 386) on input[value='male']
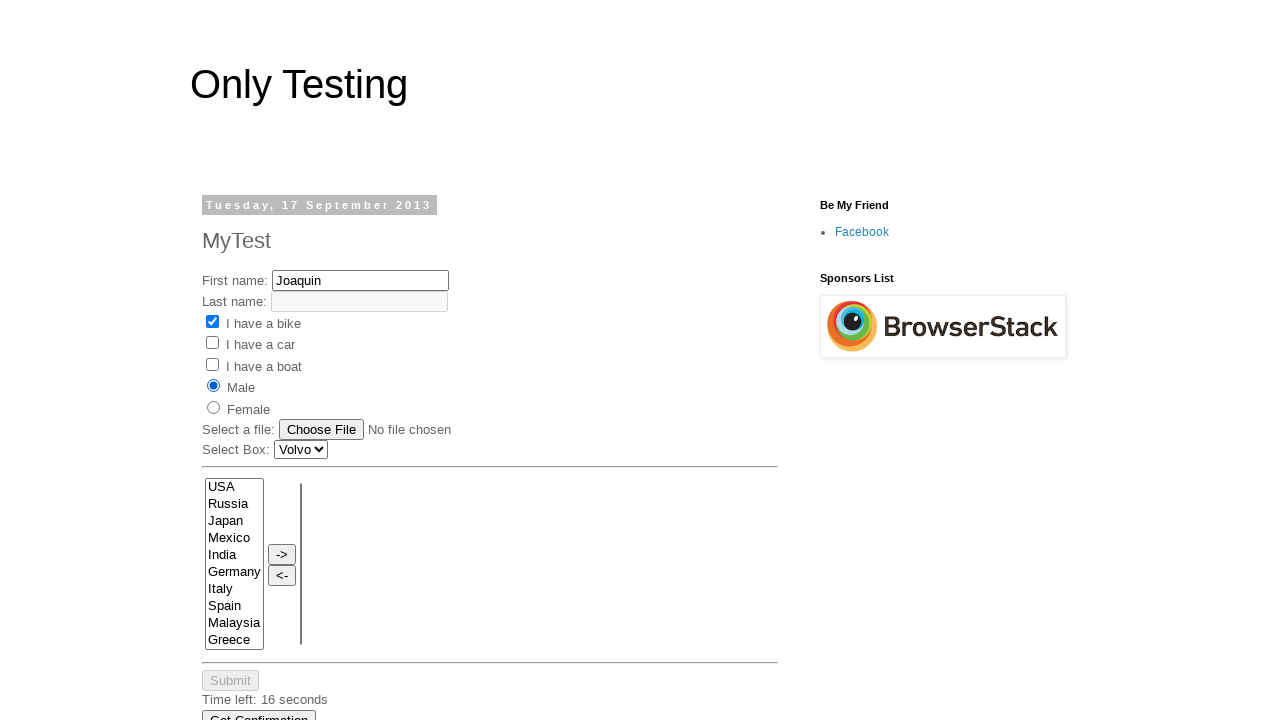

Selected 'UK' from dropdown on //select
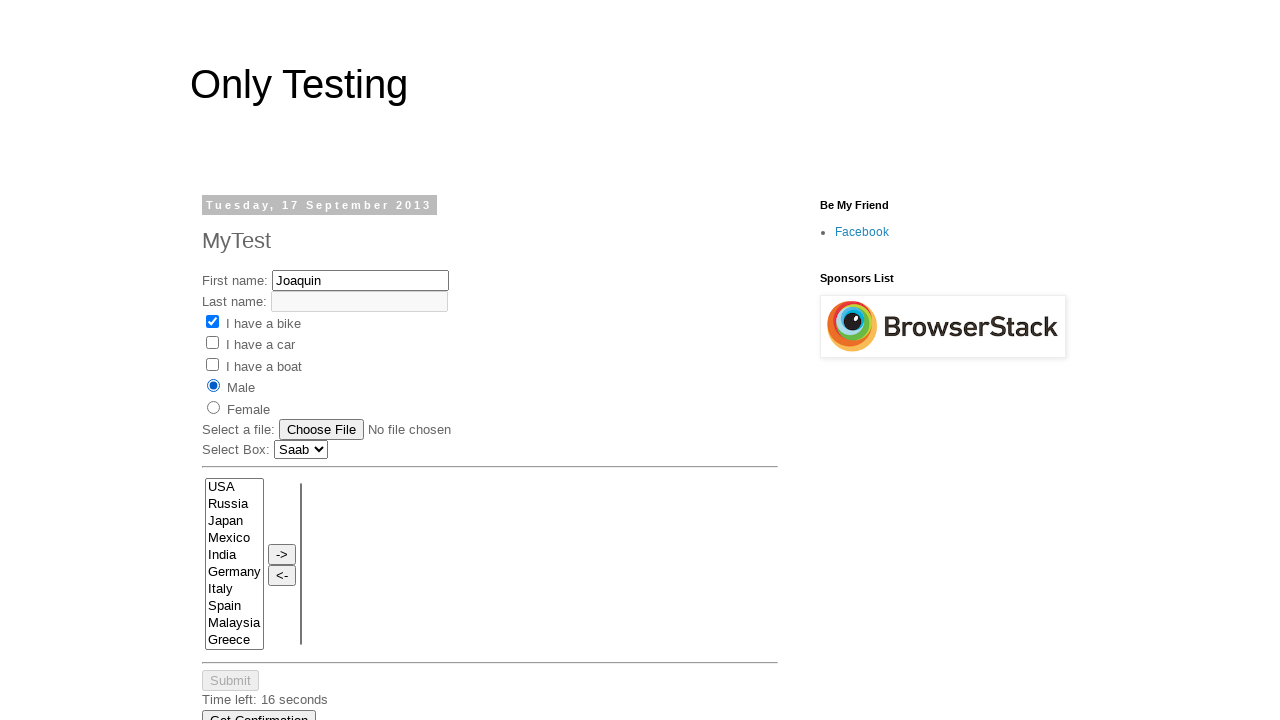

Selected 'DEU' (Germany) from source list box on select[name='FromLB']
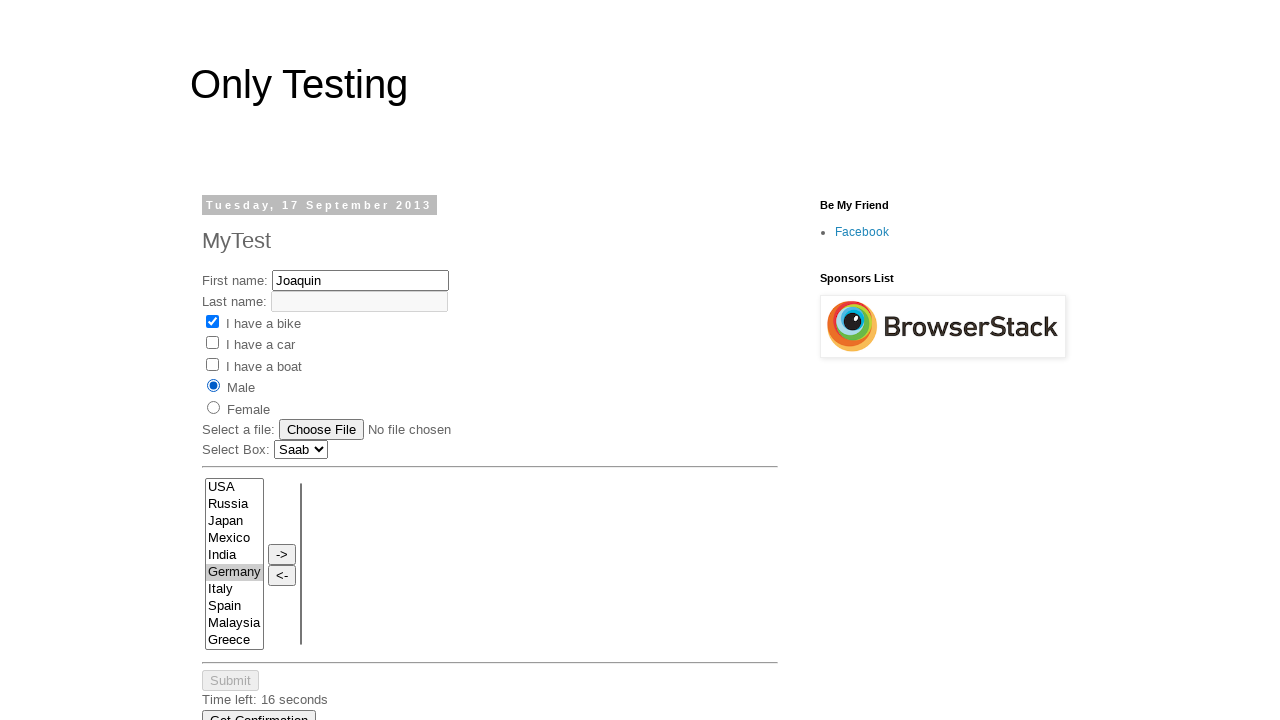

Clicked move button to transfer item to destination list at (282, 555) on input[value='->']
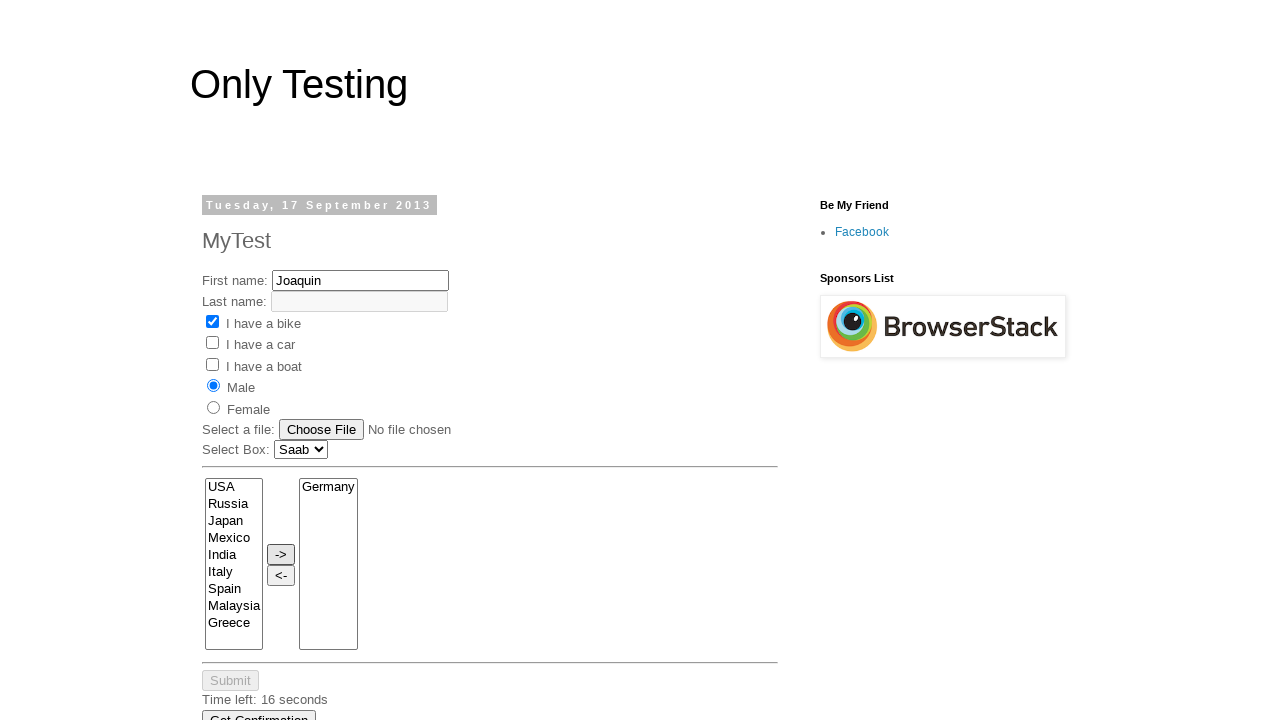

Verified item was successfully moved to destination list box
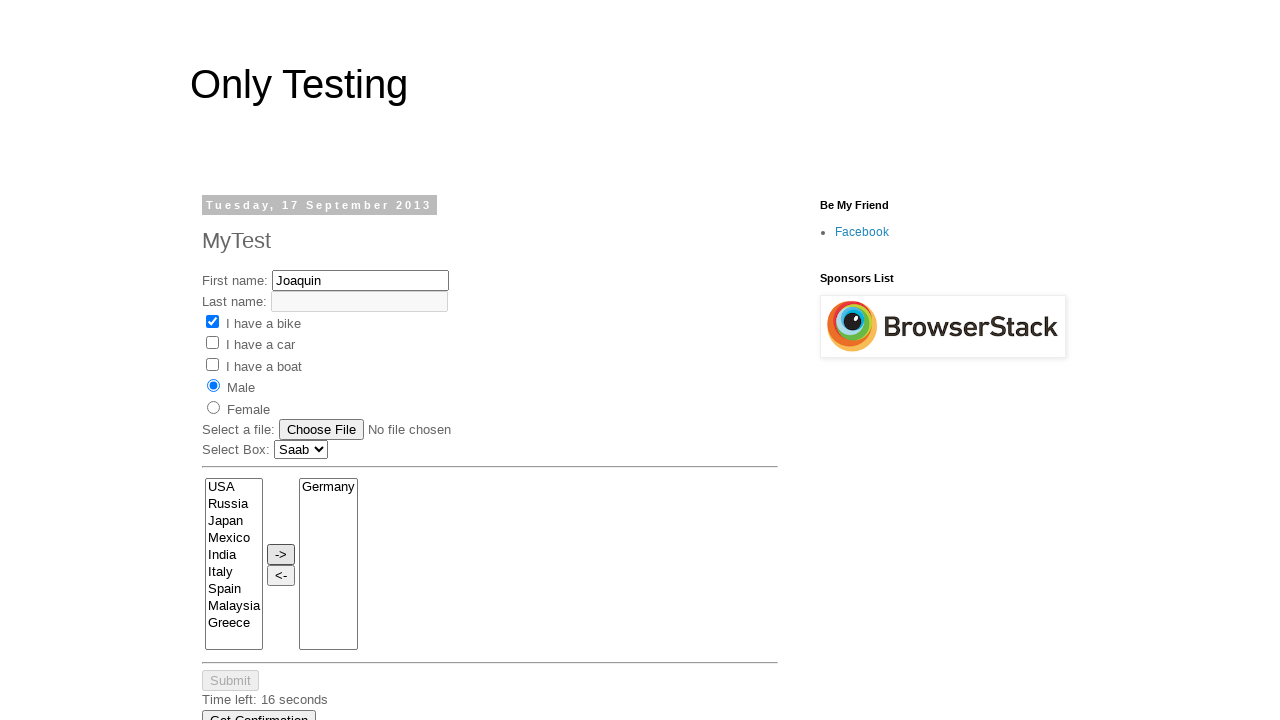

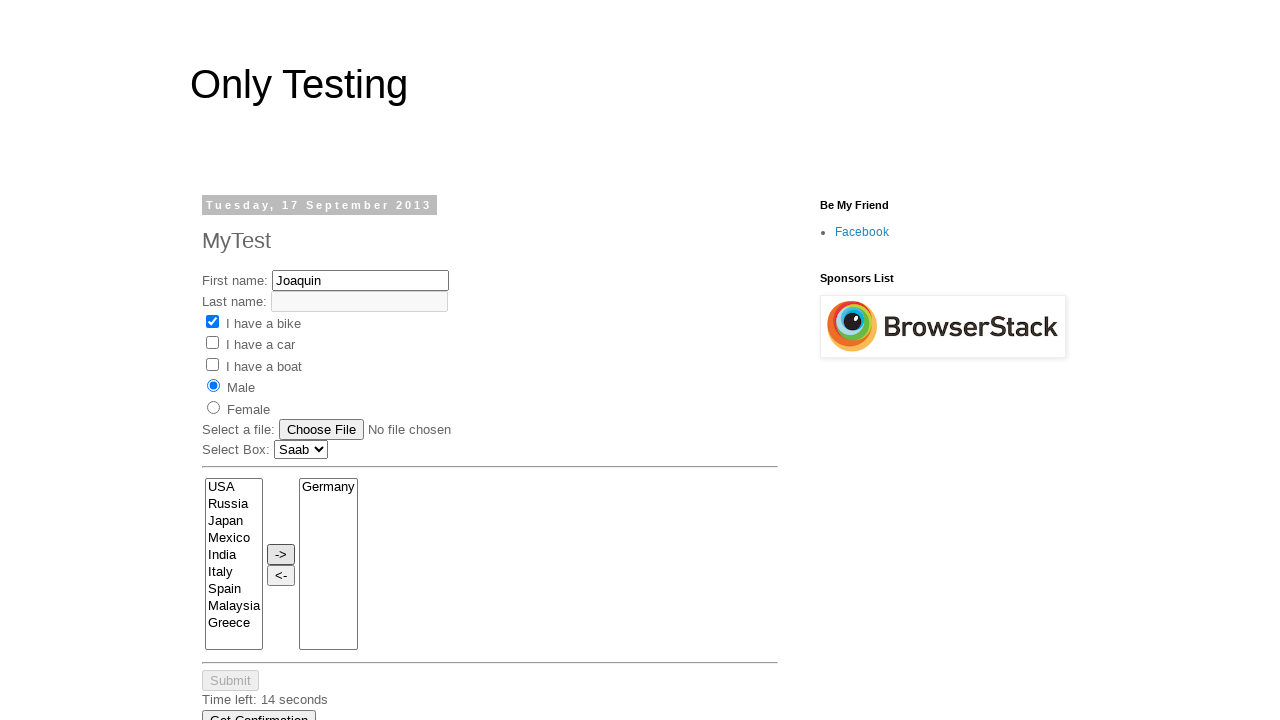